Tests different mouse click actions on the DemoQA buttons page, including double-click, right-click (context click), and regular click, then verifies the appropriate response messages are displayed.

Starting URL: https://demoqa.com/buttons

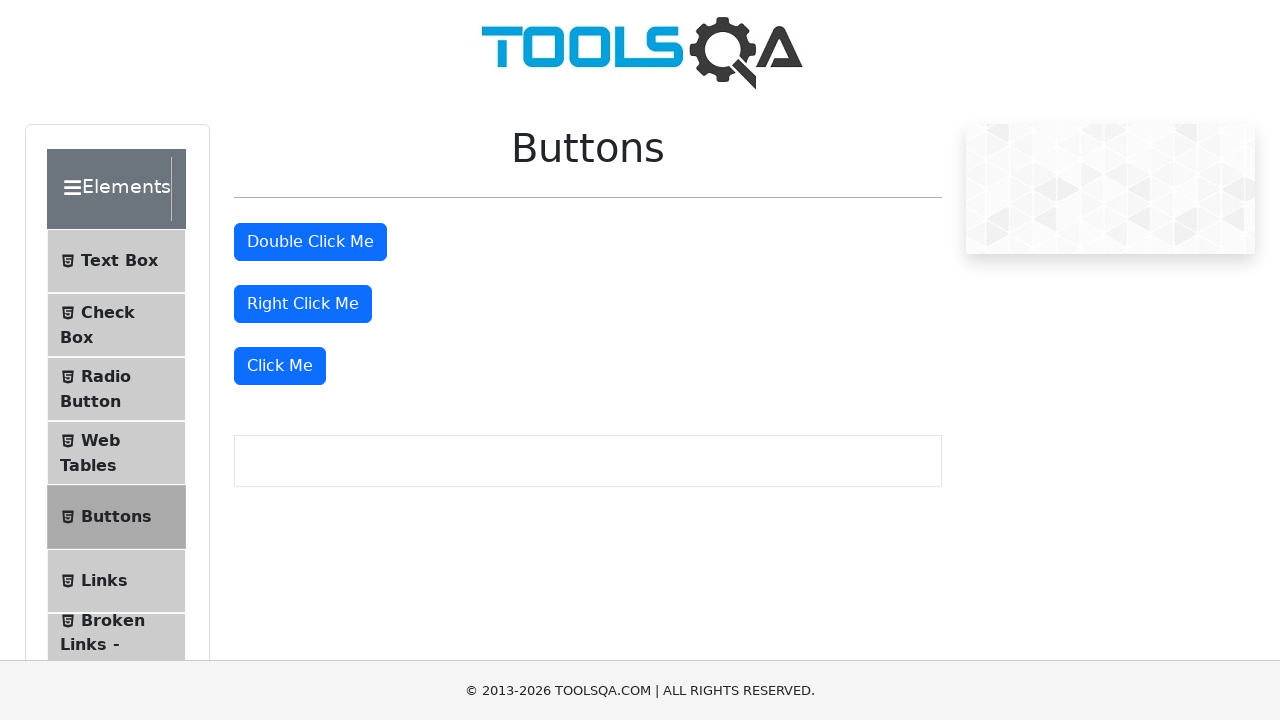

Navigated to DemoQA buttons page
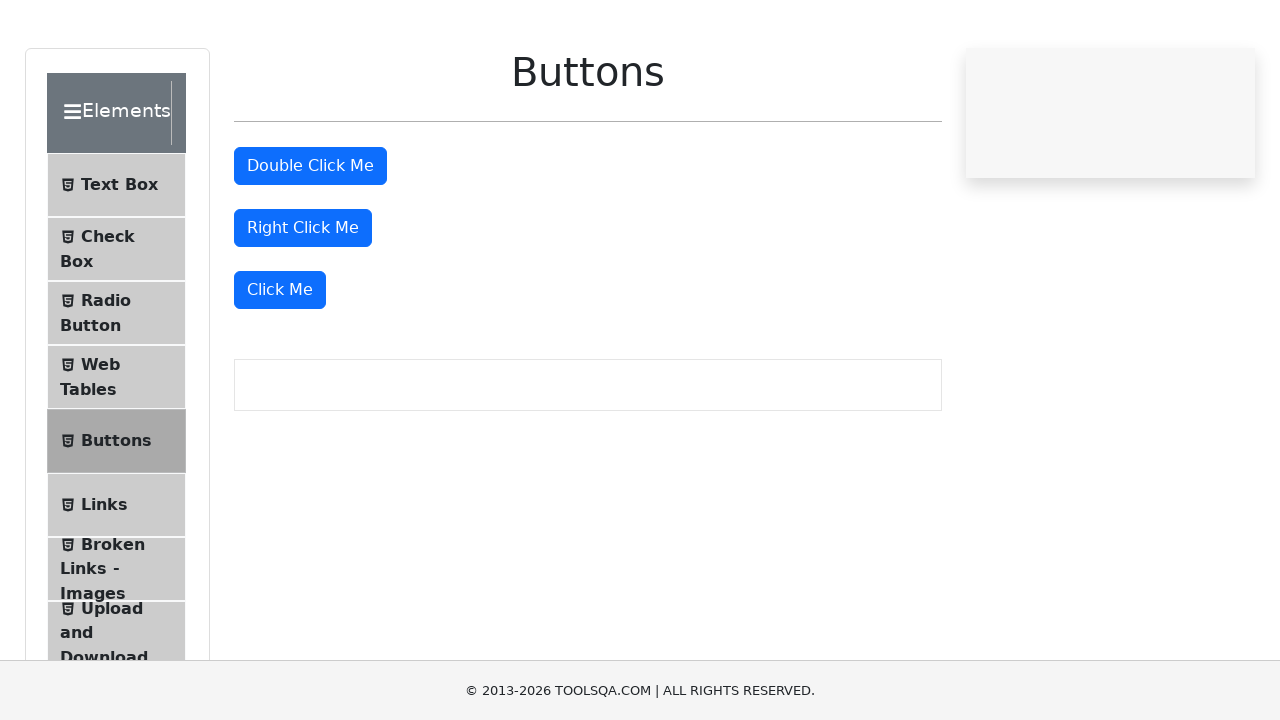

Double-clicked the double click button at (310, 242) on #doubleClickBtn
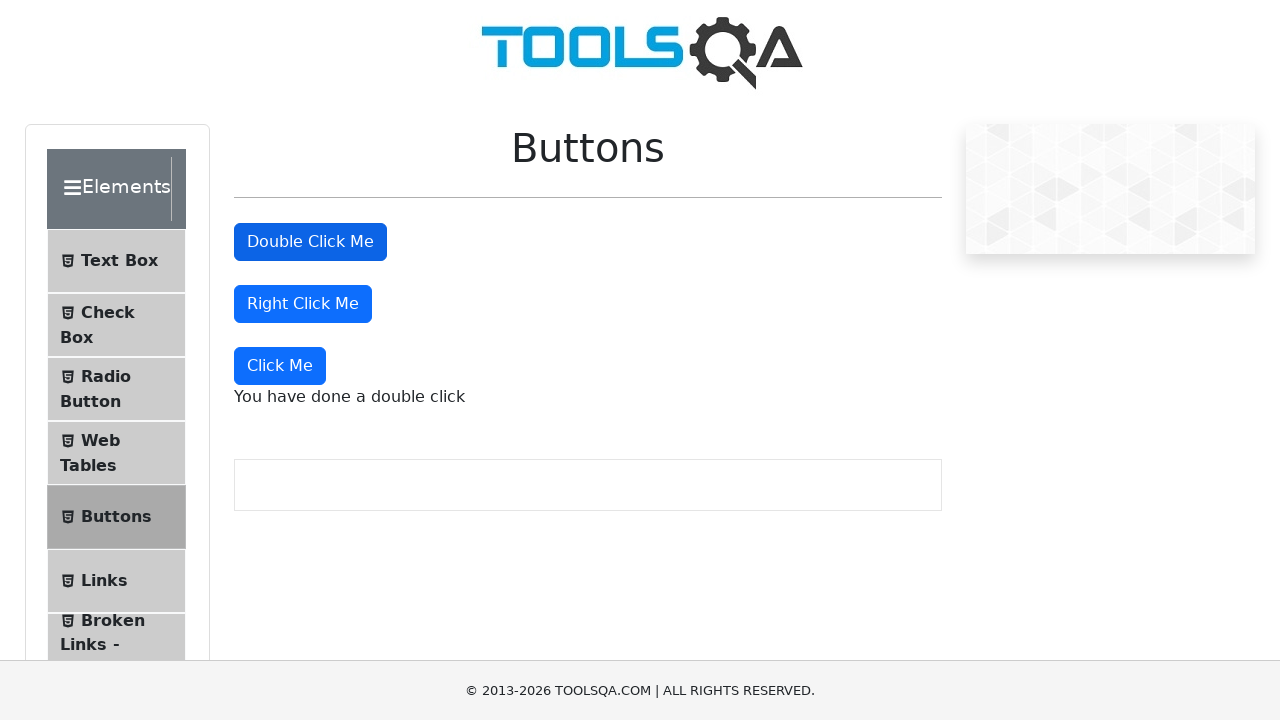

Verified double click response message is visible
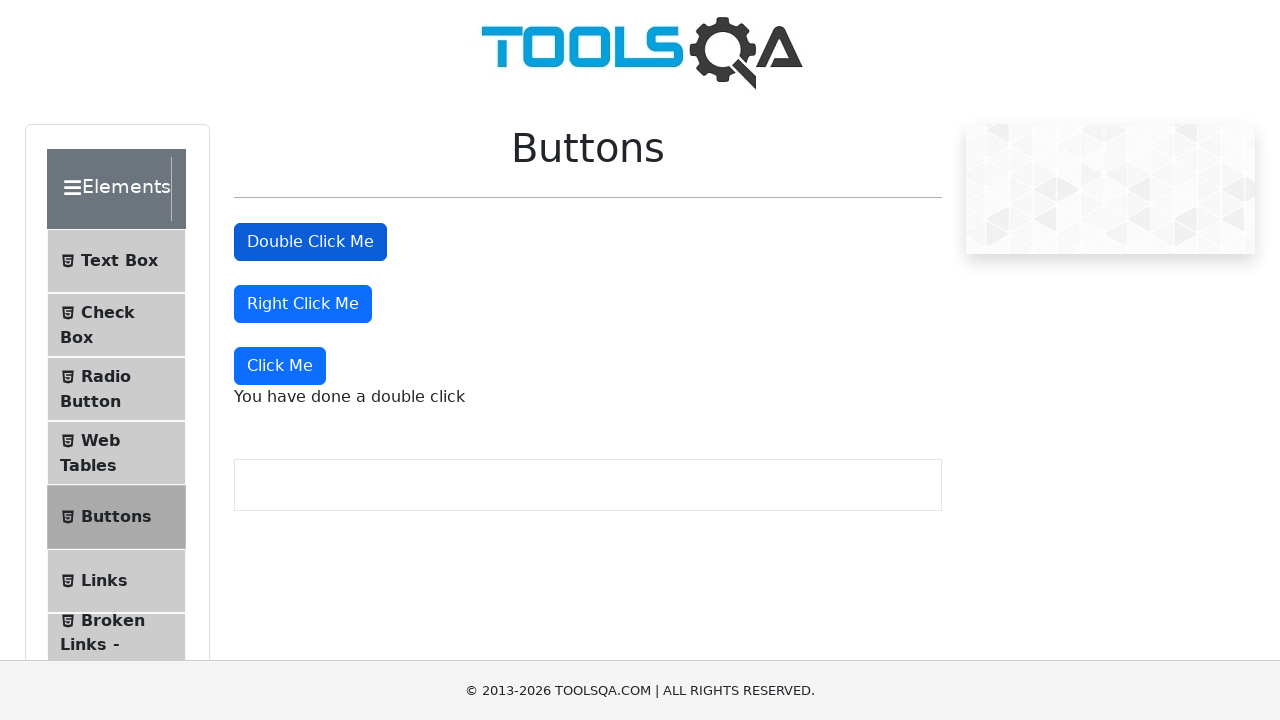

Right-clicked the right click button at (303, 304) on #rightClickBtn
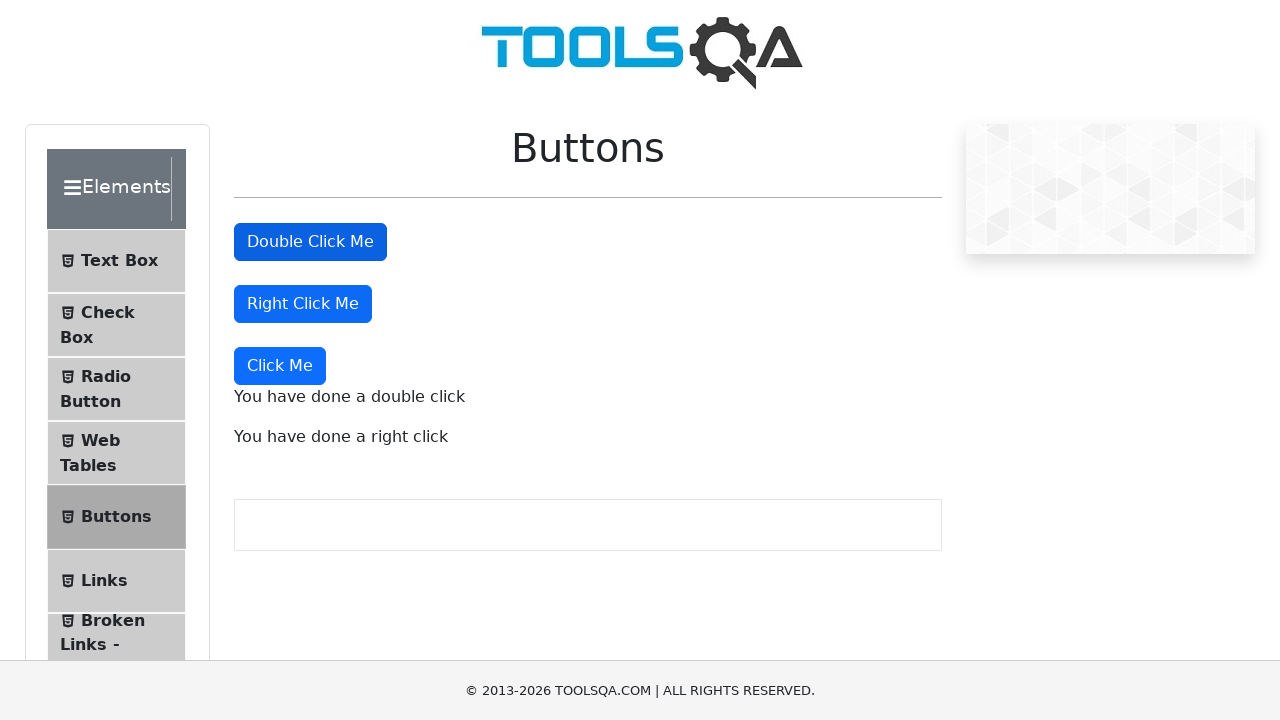

Waited for right-click response
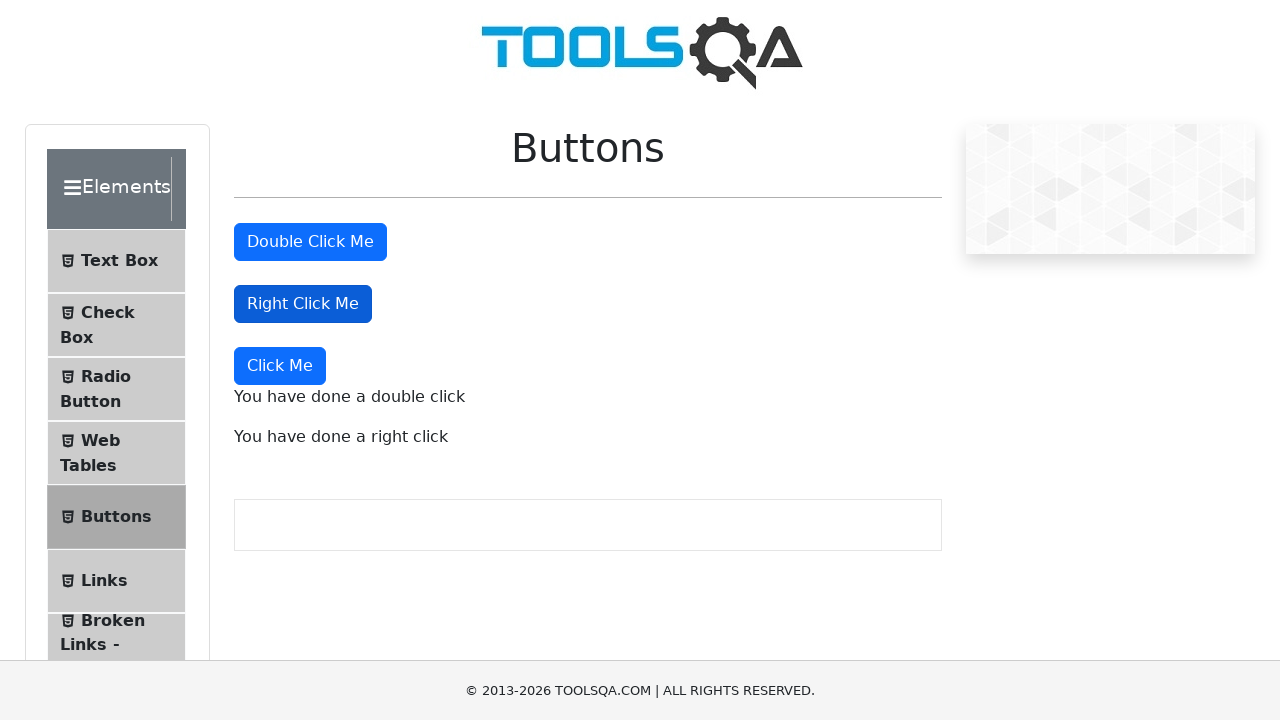

Clicked the 'Click Me' button at (280, 366) on xpath=//button[text()='Click Me']
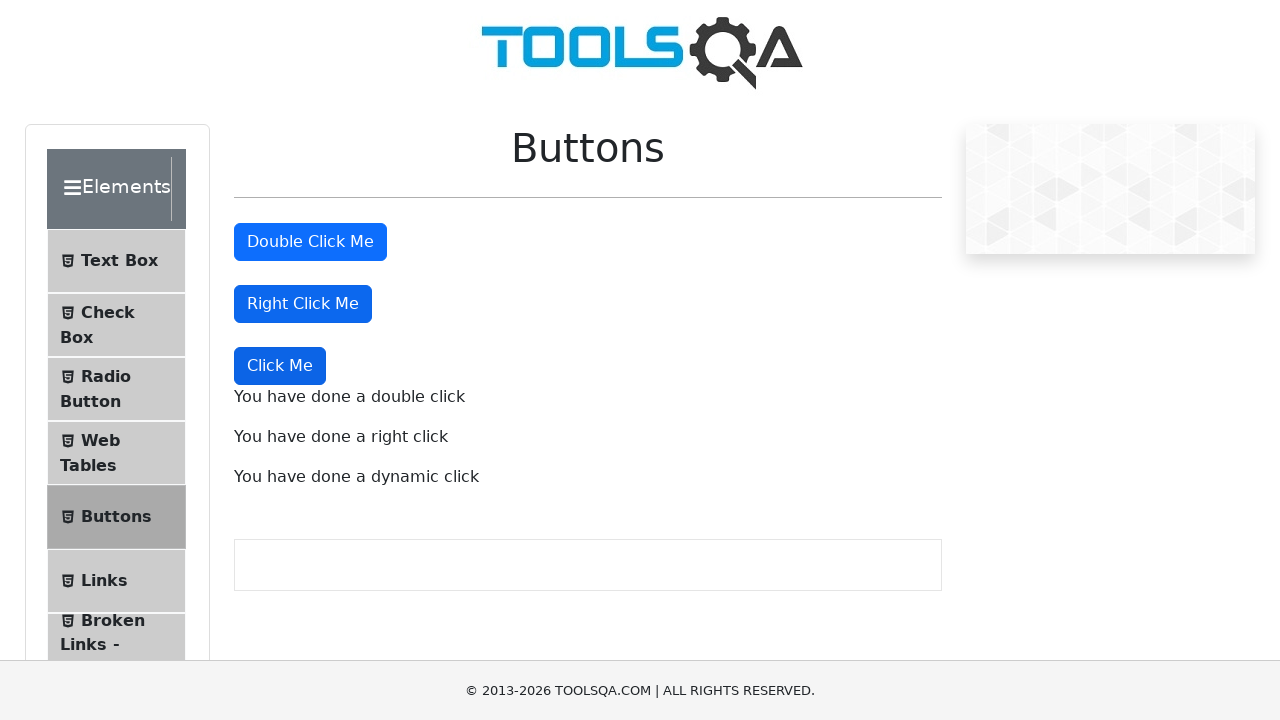

Waited for click response
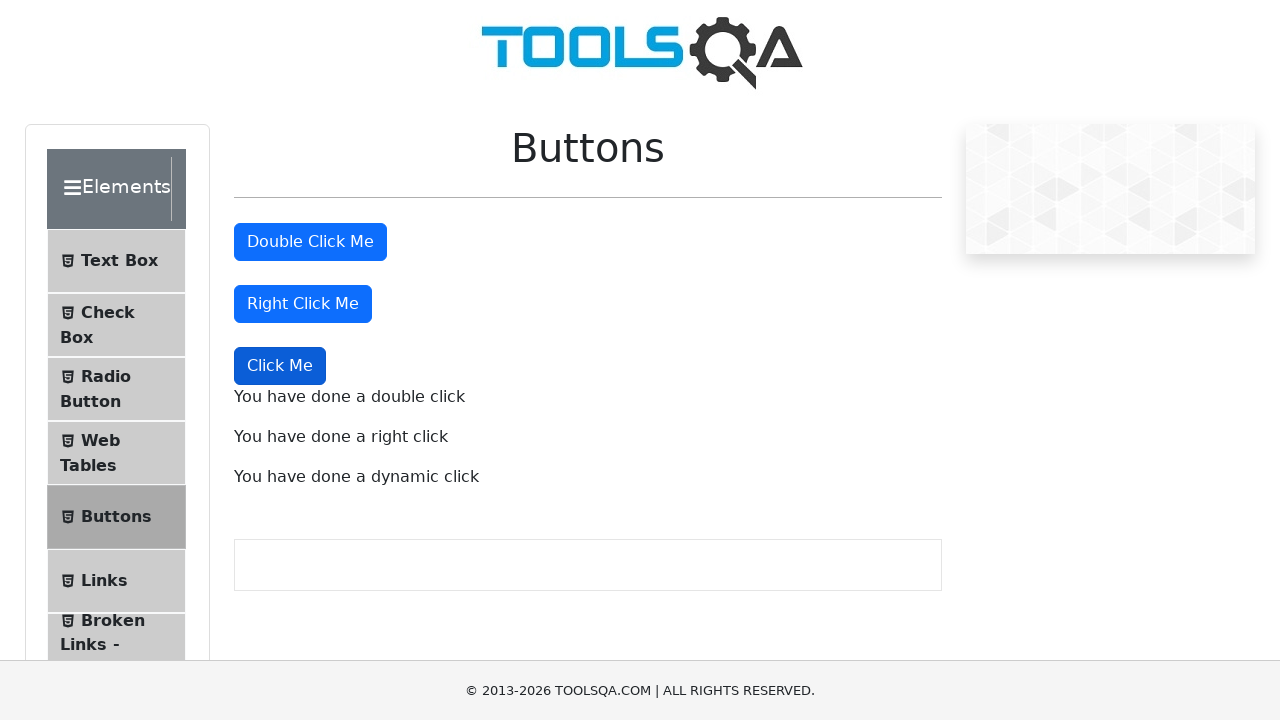

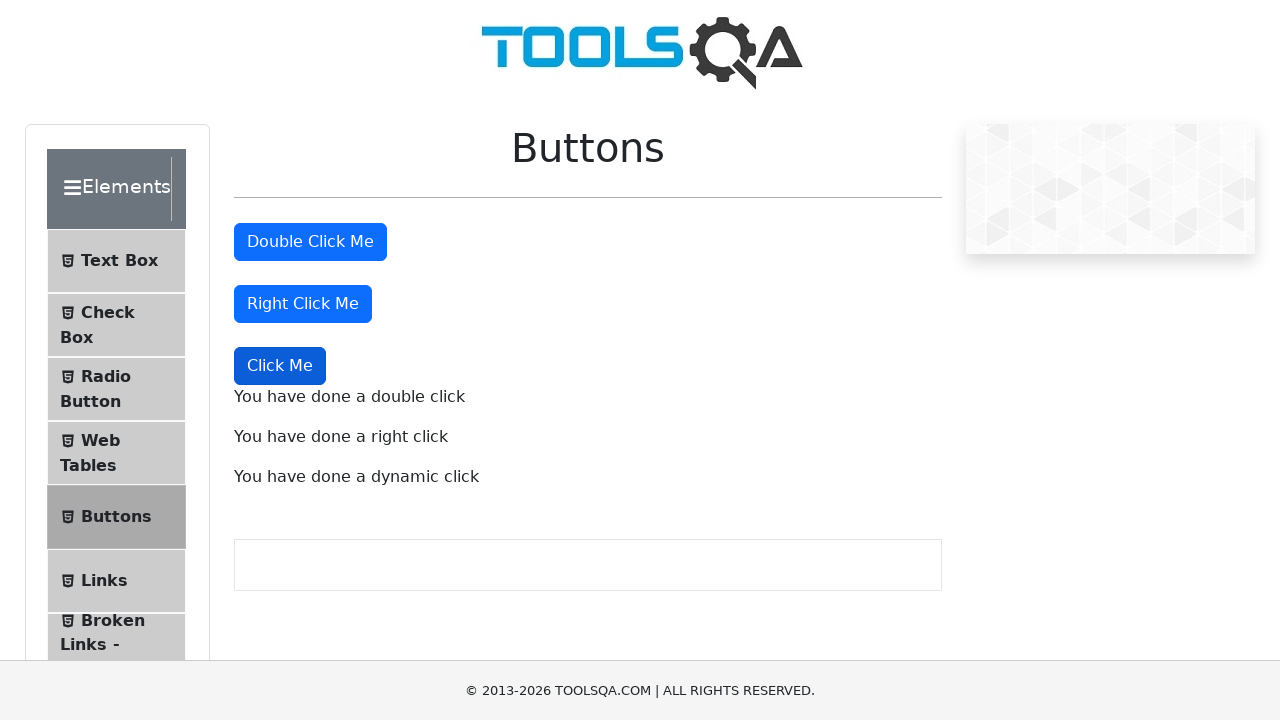